Tests form interaction by clicking date input field and selecting a year from dropdown

Starting URL: https://demoqa.com/automation-practice-form

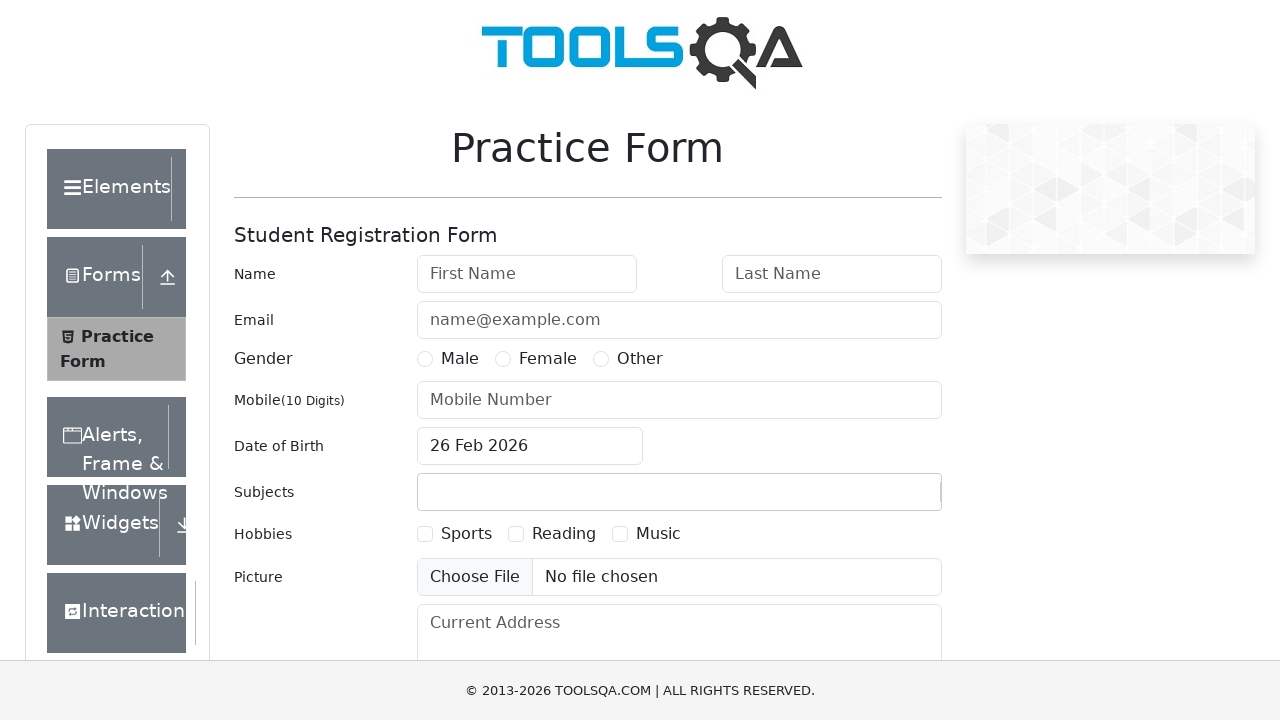

Clicked on date of birth input field to open date picker at (530, 446) on #dateOfBirthInput
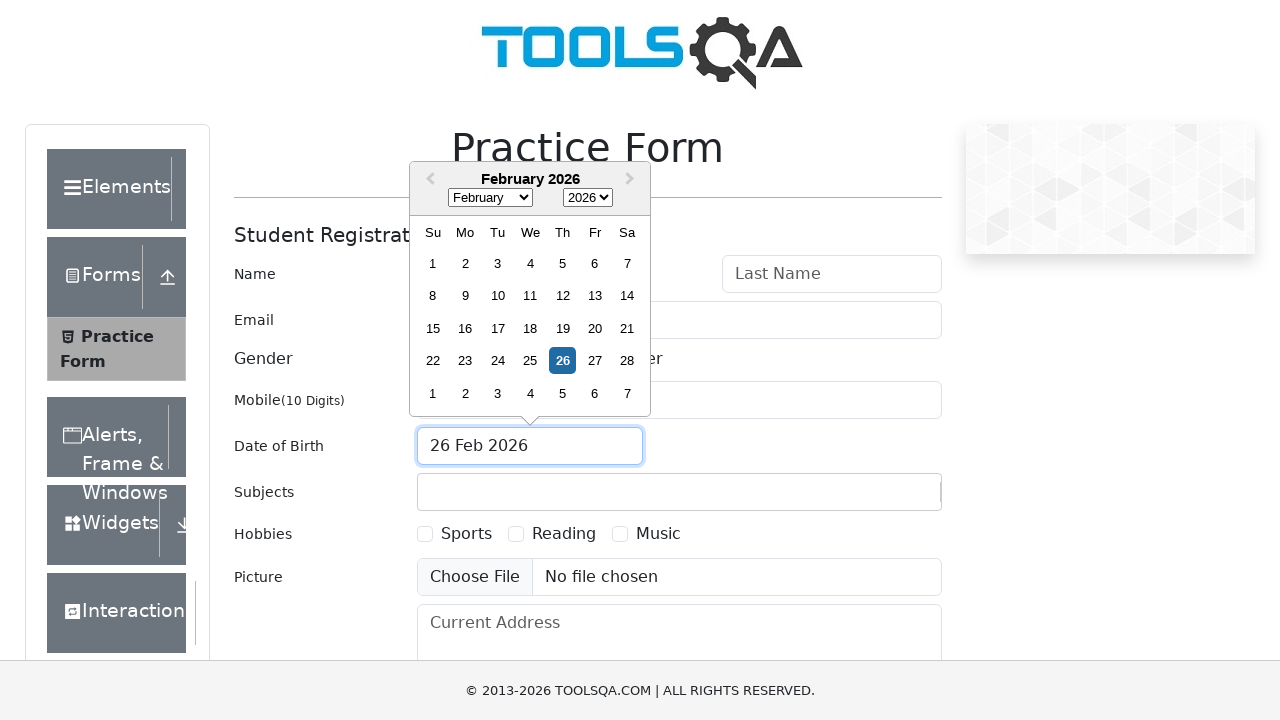

Selected year 2054 from the year dropdown on select.react-datepicker__year-select
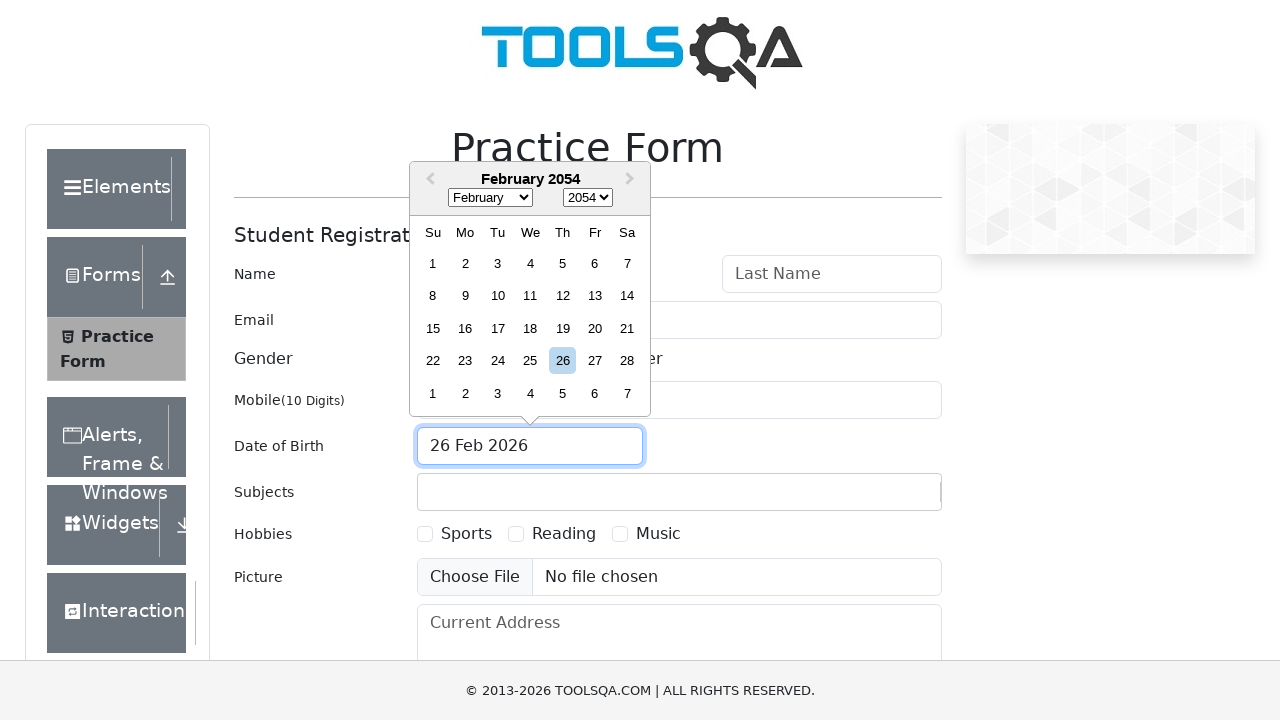

Executed JavaScript alert with message 'Test!!'
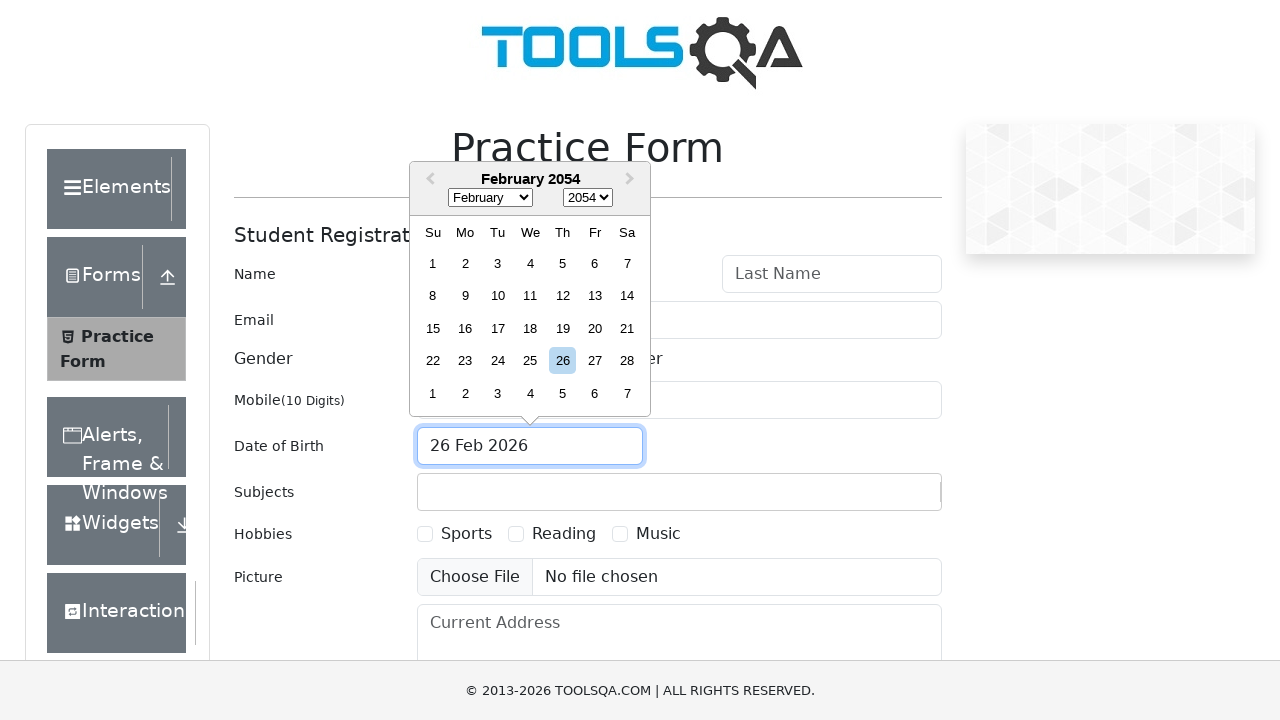

Set up dialog handler to accept alerts
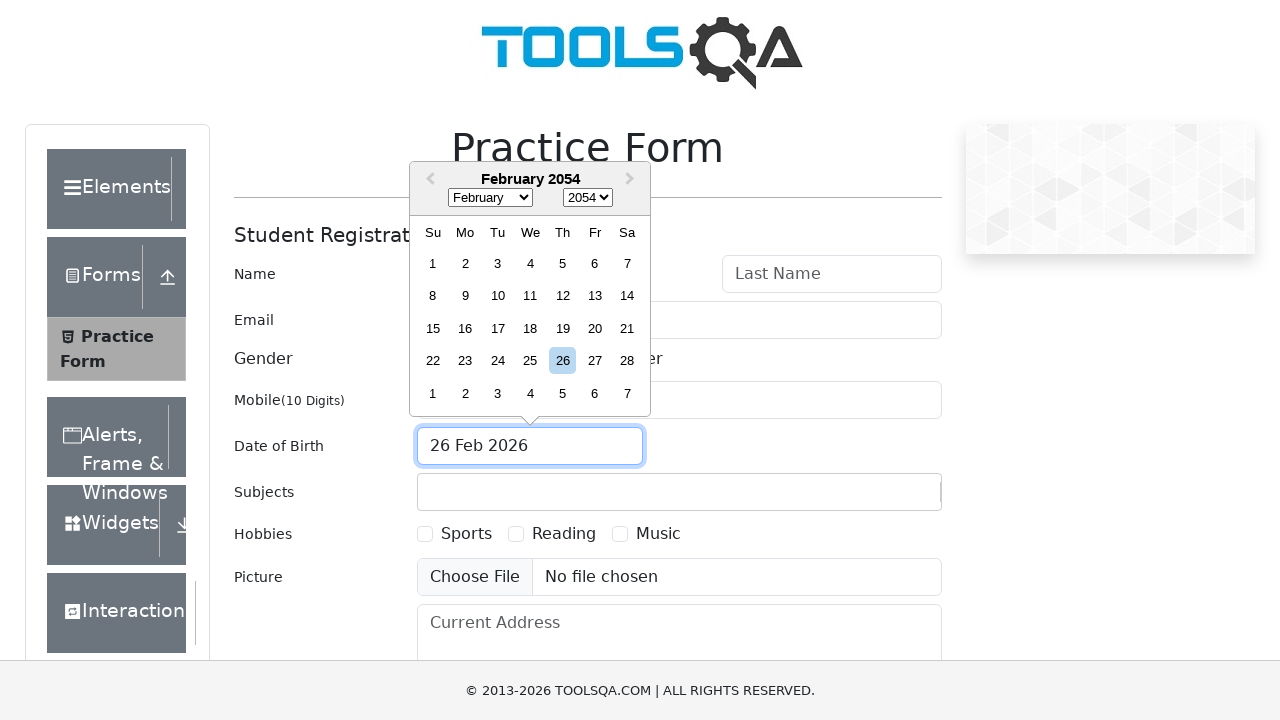

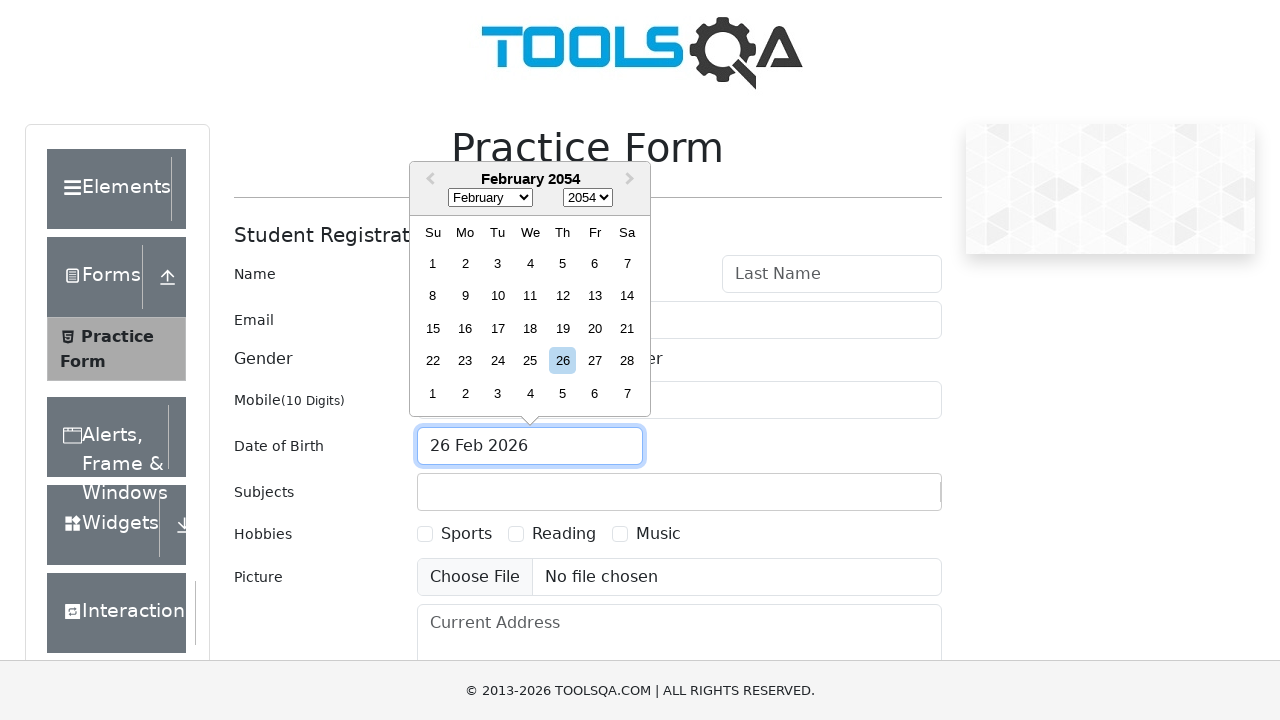